Tests highlighting an element on a large page by finding an element by ID and temporarily applying a red dashed border style to it using JavaScript execution.

Starting URL: http://the-internet.herokuapp.com/large

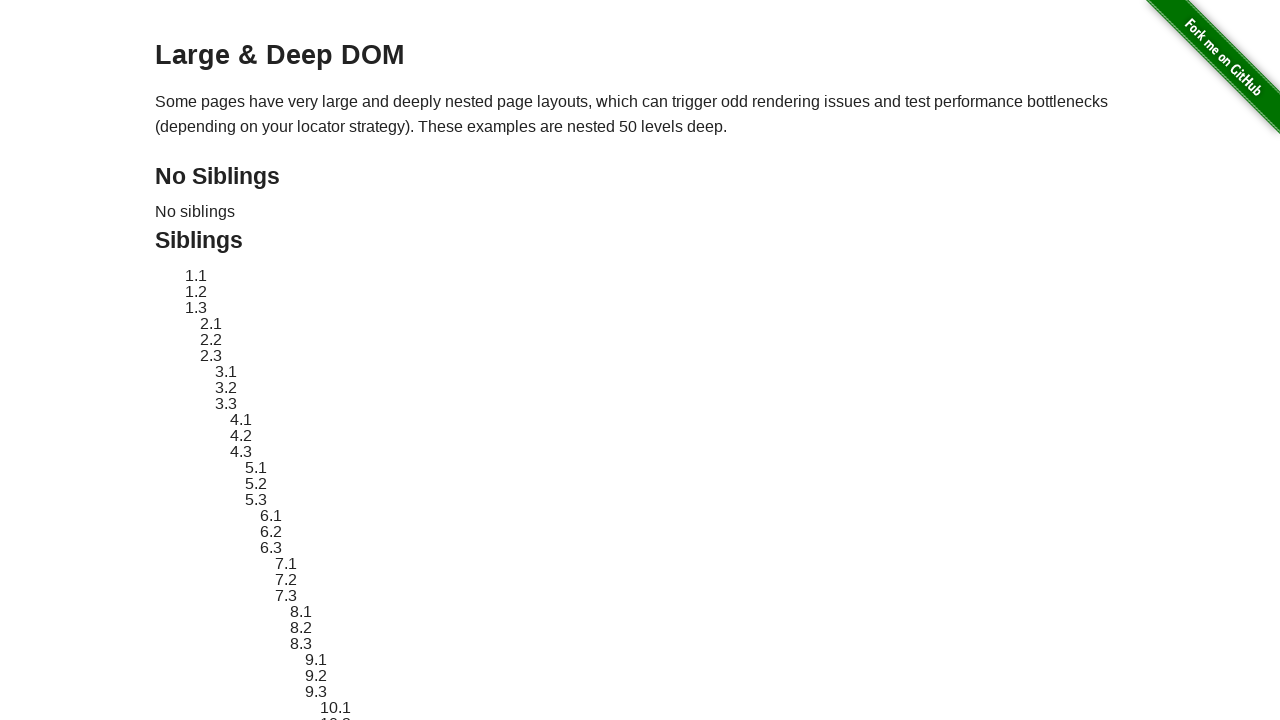

Waited for target element #sibling-2.3 to be present
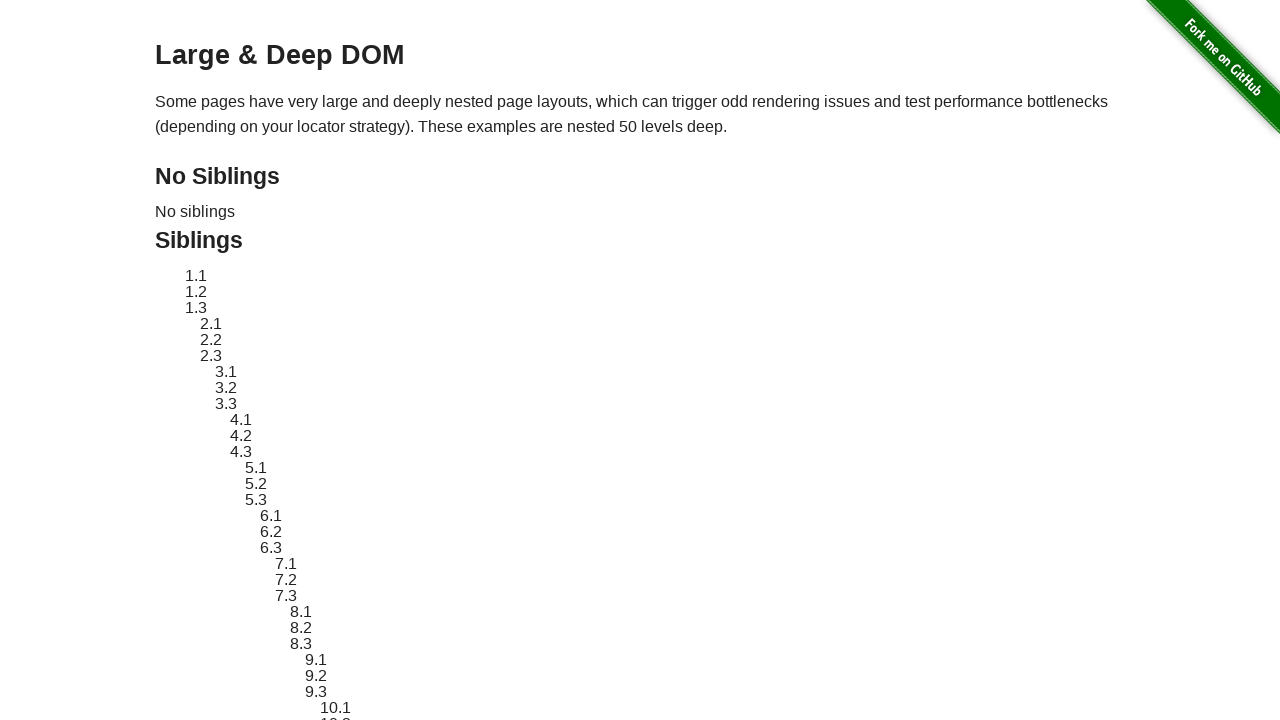

Located target element #sibling-2.3
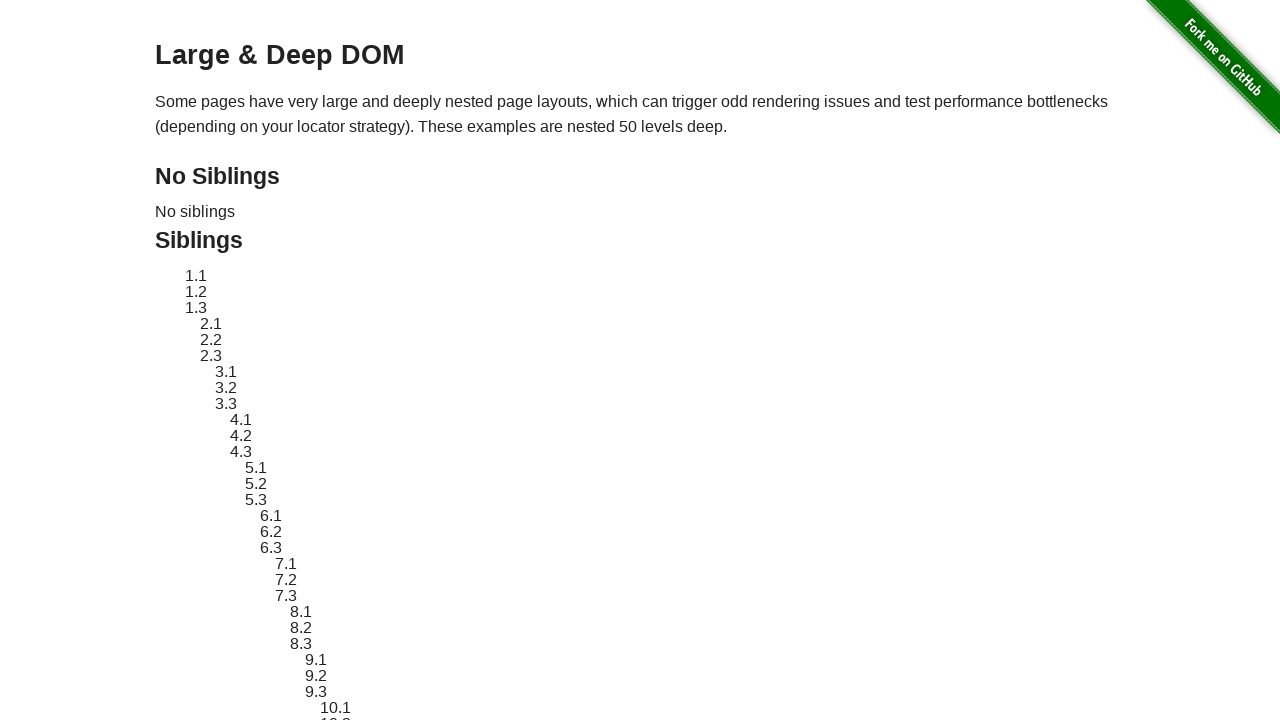

Retrieved original style attribute from target element
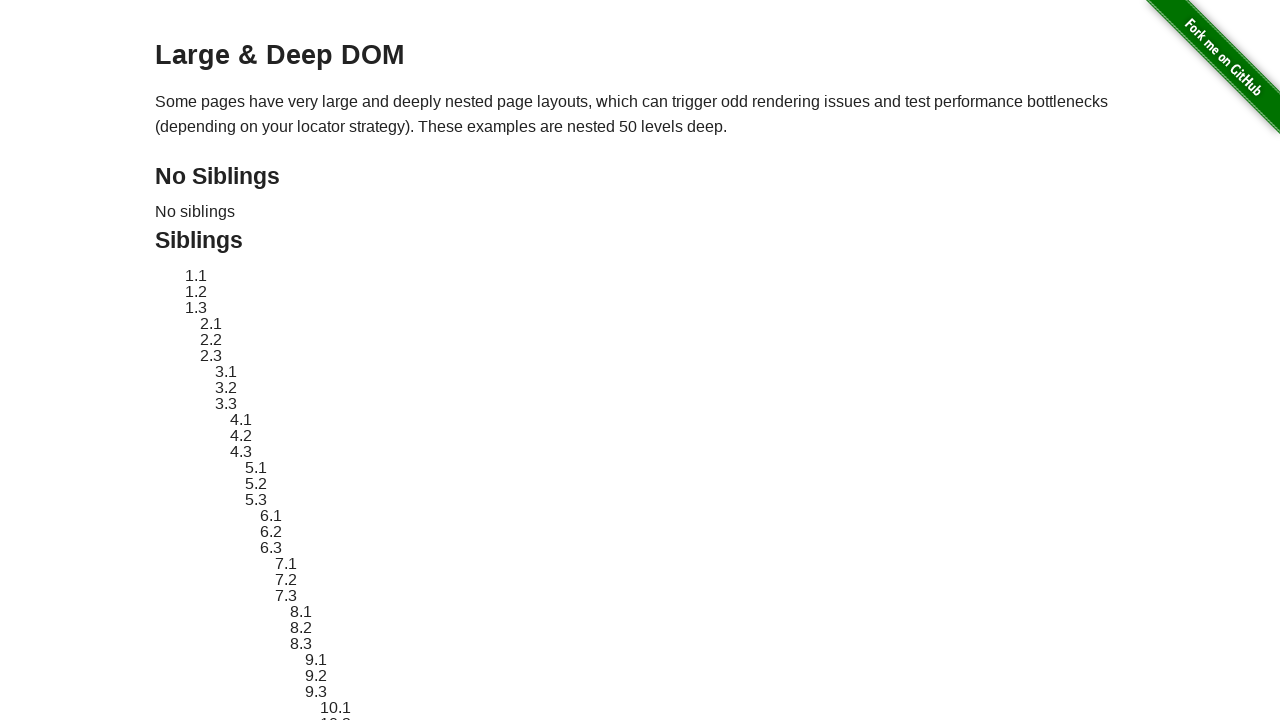

Applied red dashed border highlight style to target element
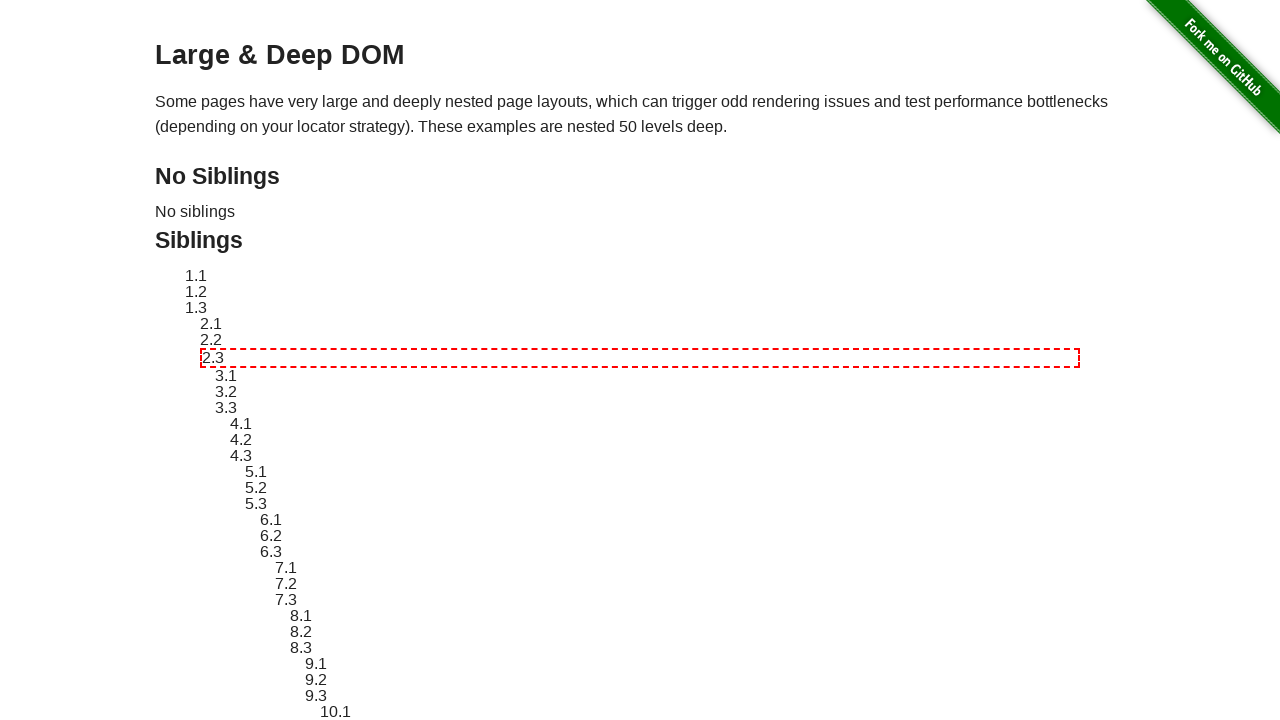

Waited 2 seconds to observe highlight effect
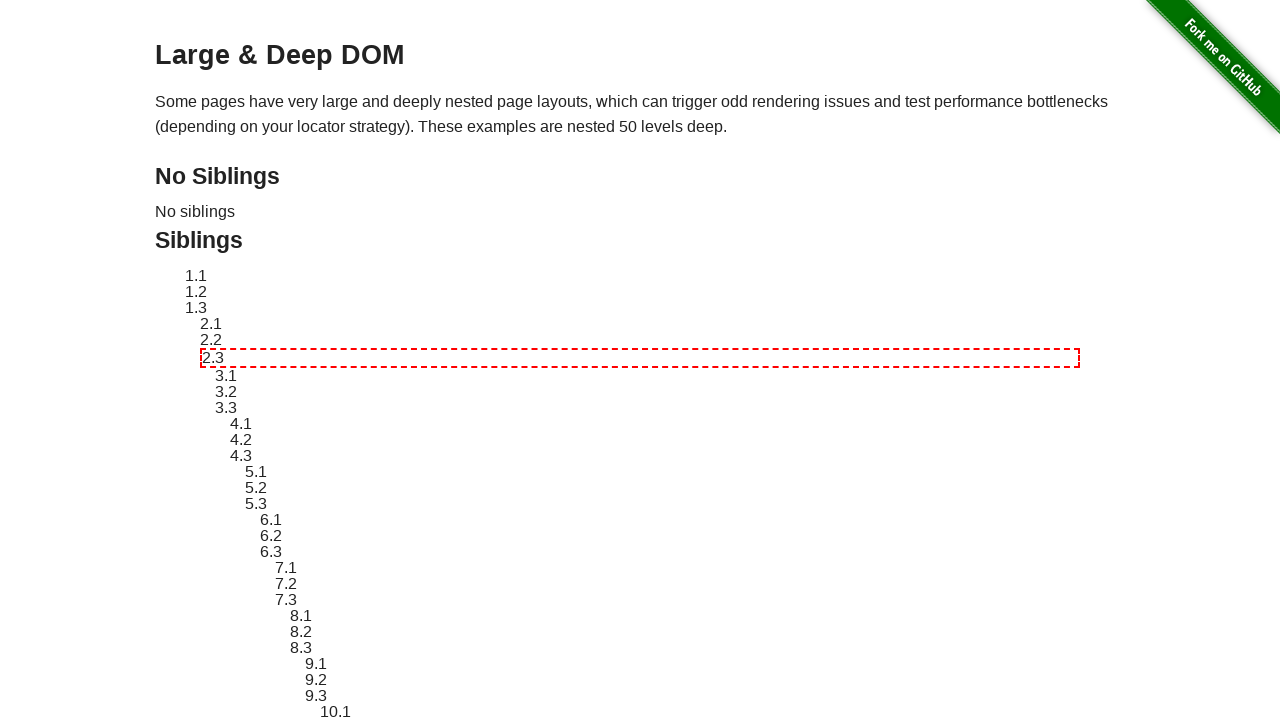

Reverted target element style to original state
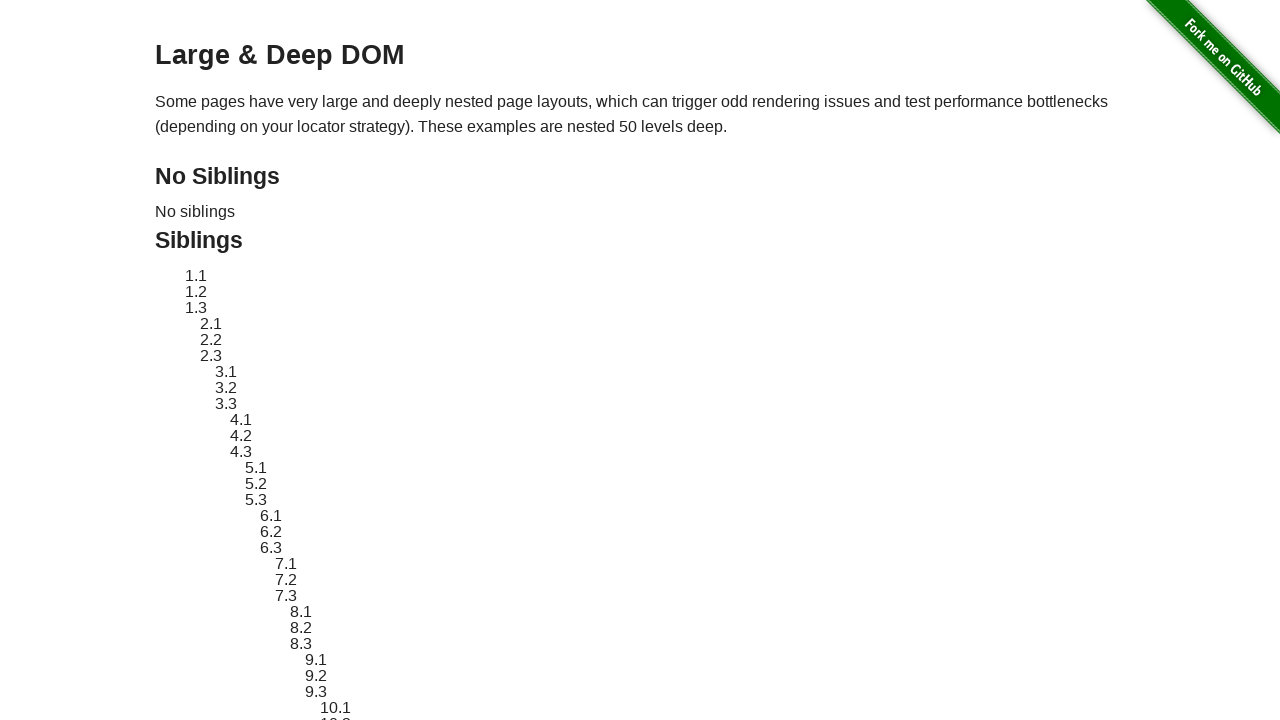

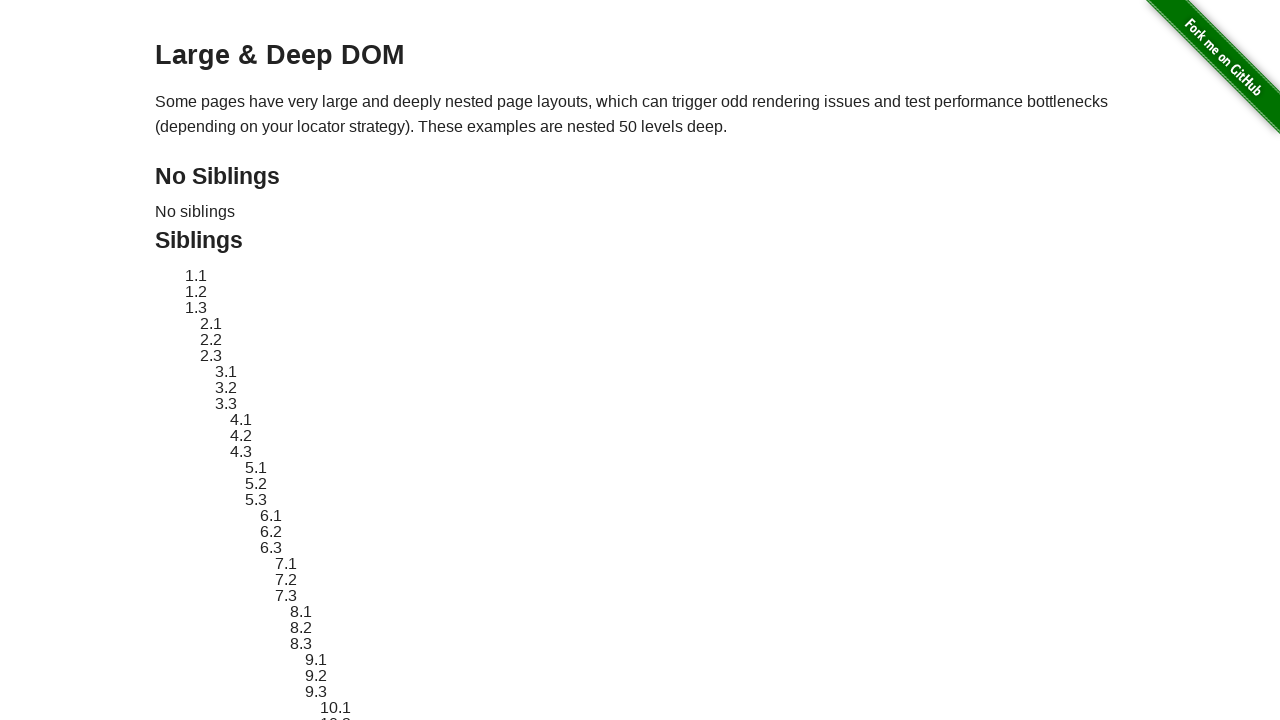